Tests selecting a color from the old-style select dropdown menu on DemoQA and verifies the selected value matches the expected color.

Starting URL: https://demoqa.com/select-menu

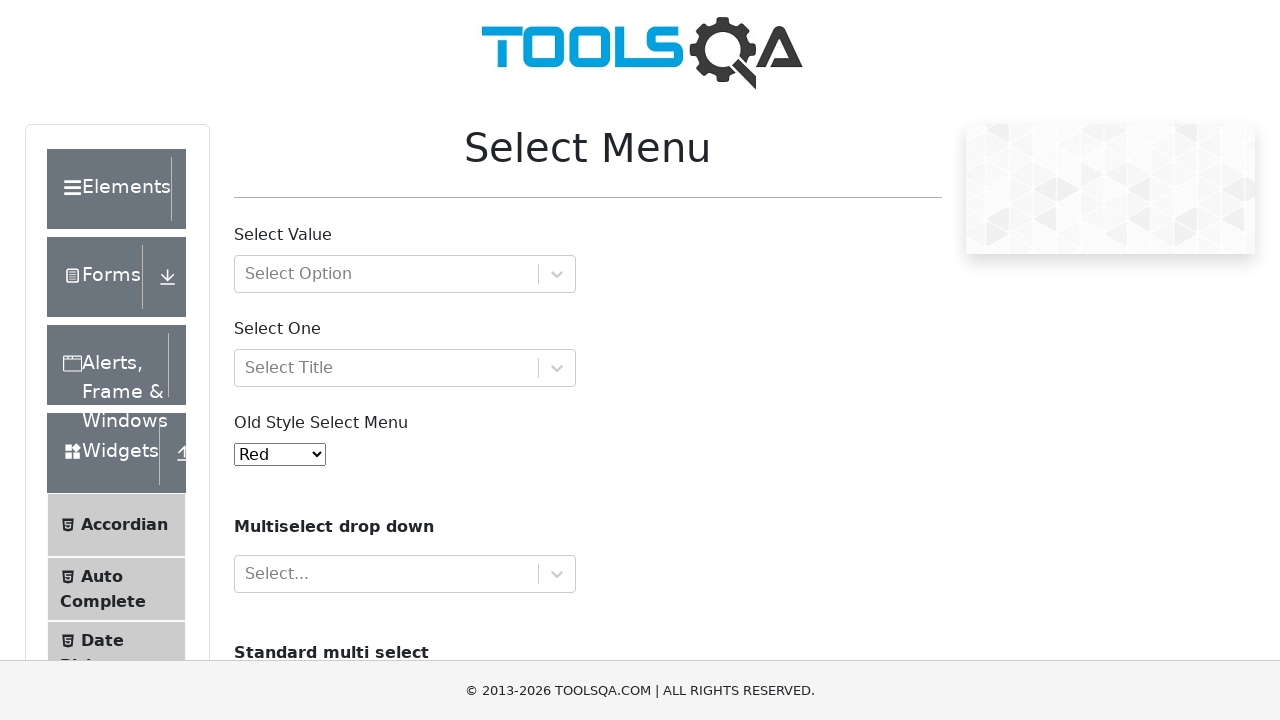

Scrolled down 300px to make the old style select menu visible
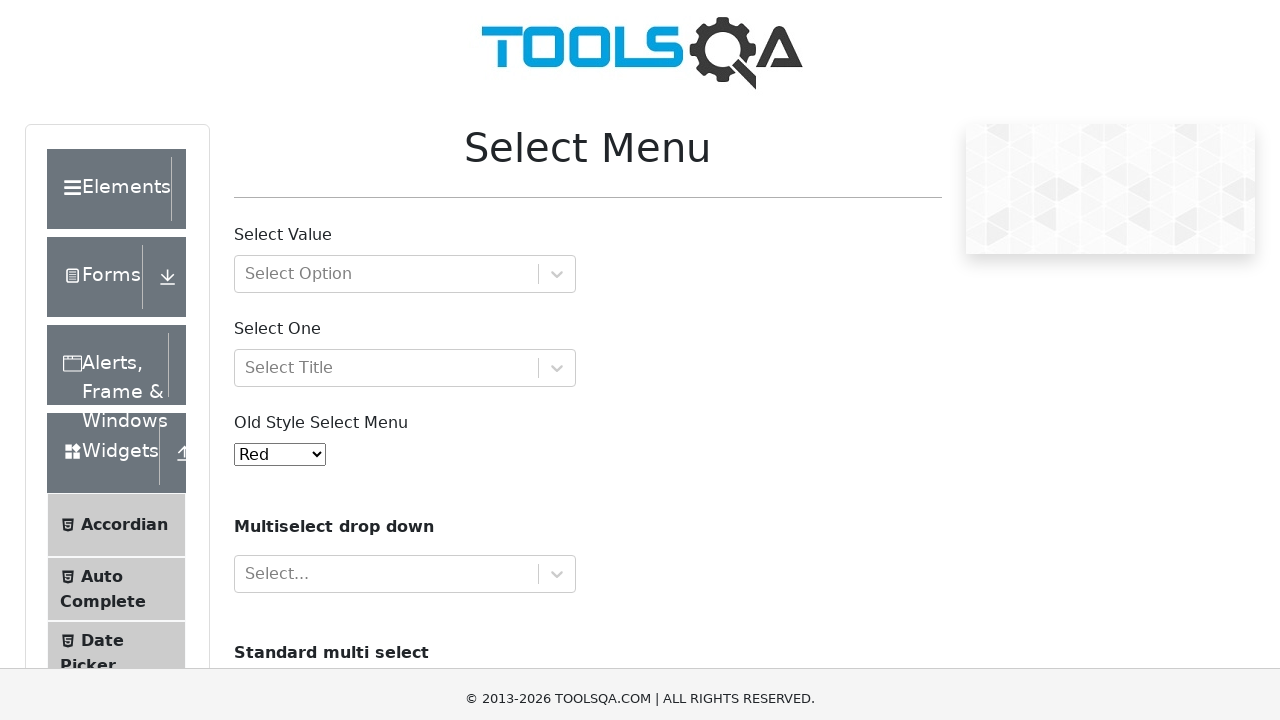

Selected 'Purple' from the old style select menu on #oldSelectMenu
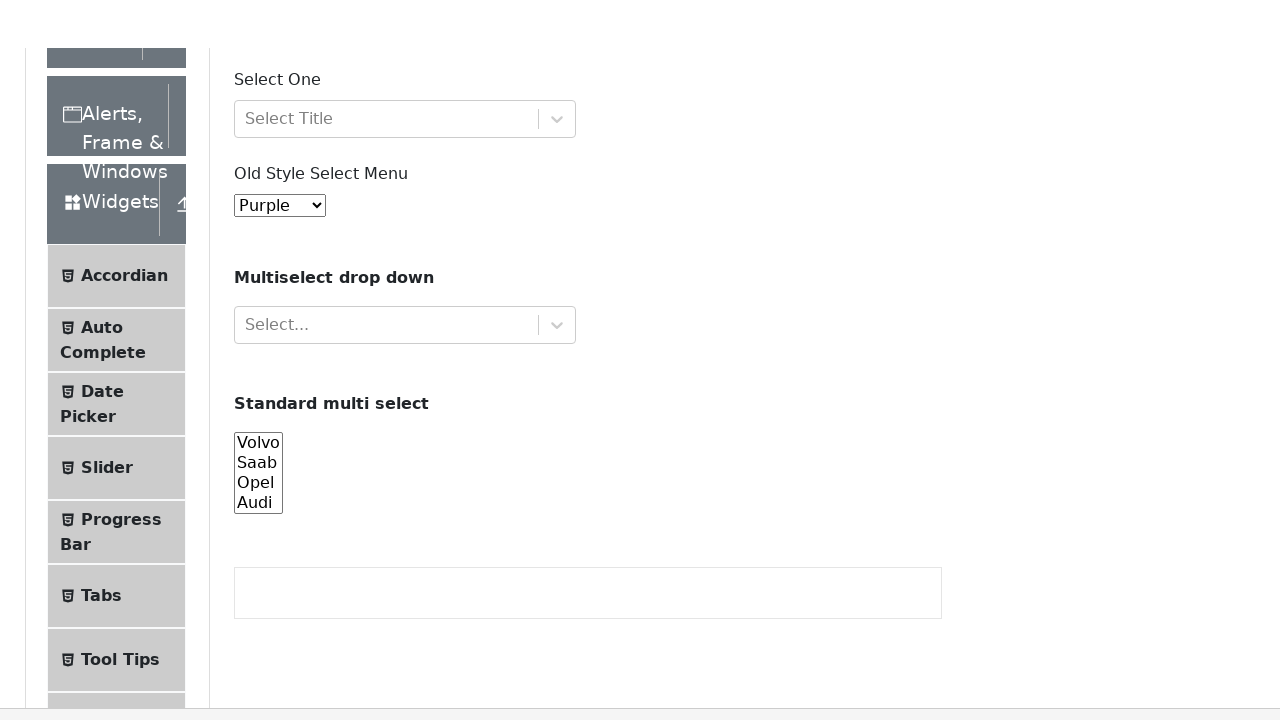

Retrieved the selected value from the select menu
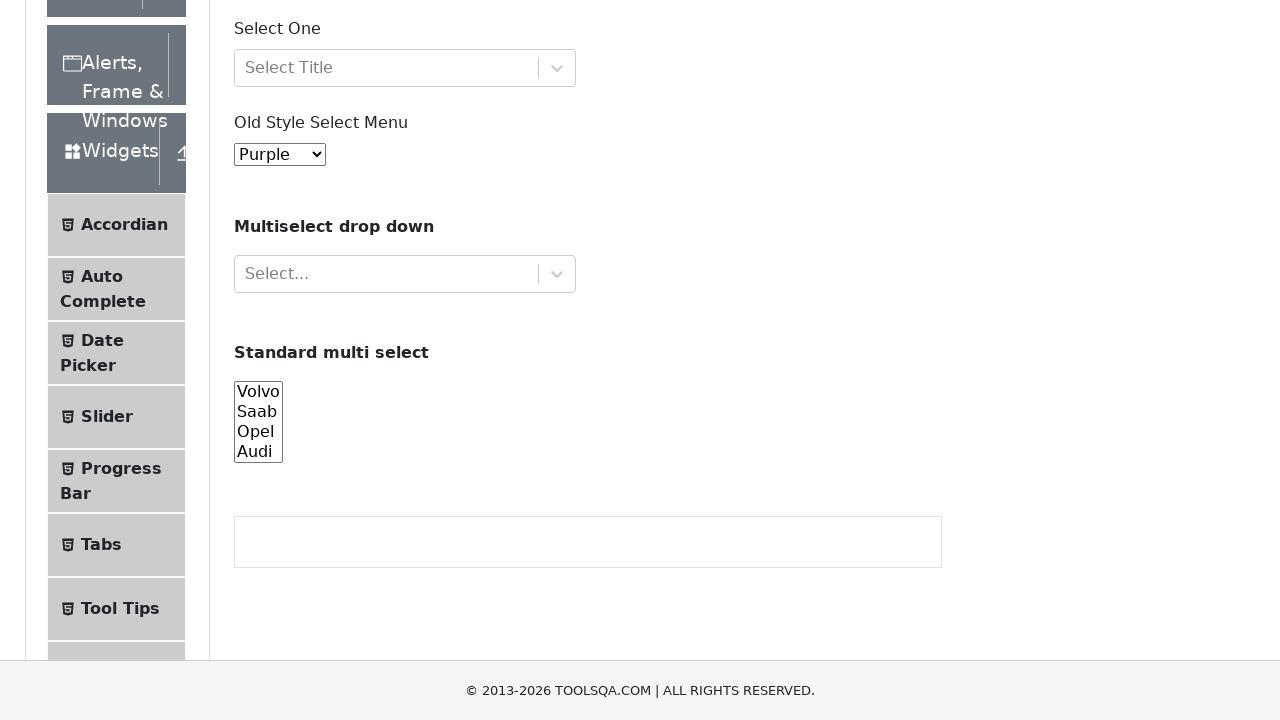

Verified that selected value '4' matches expected Purple color value
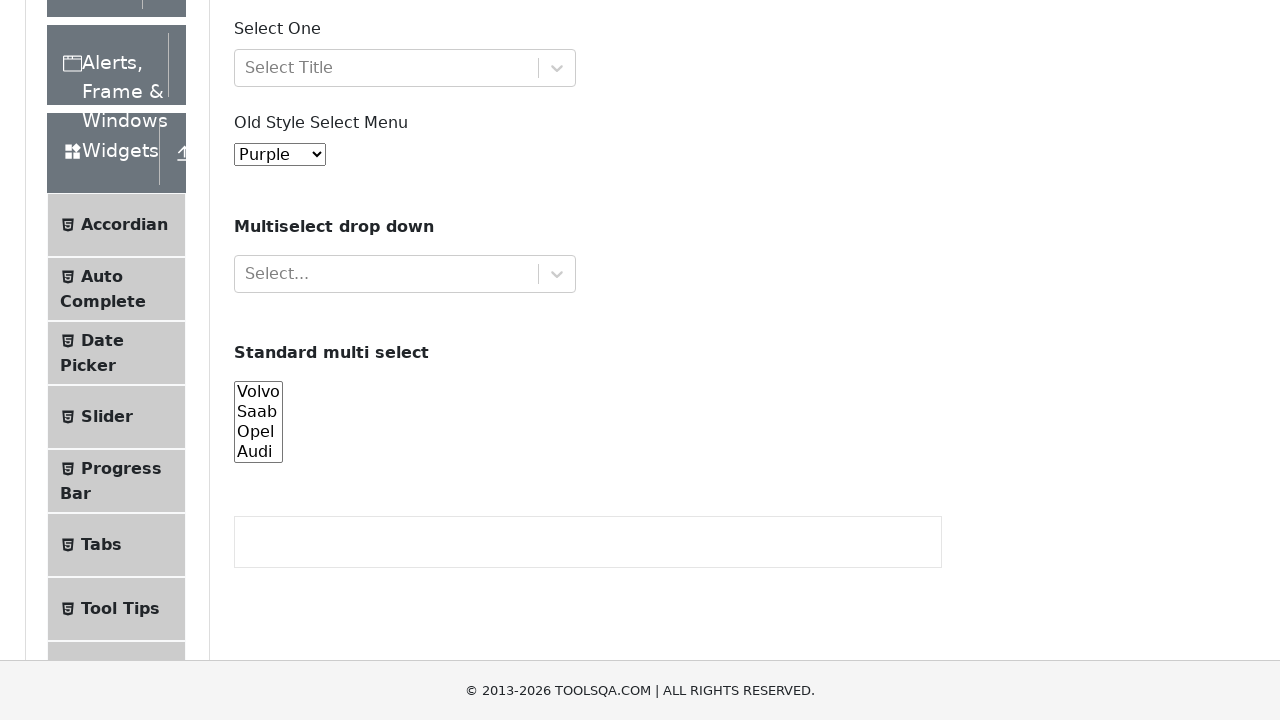

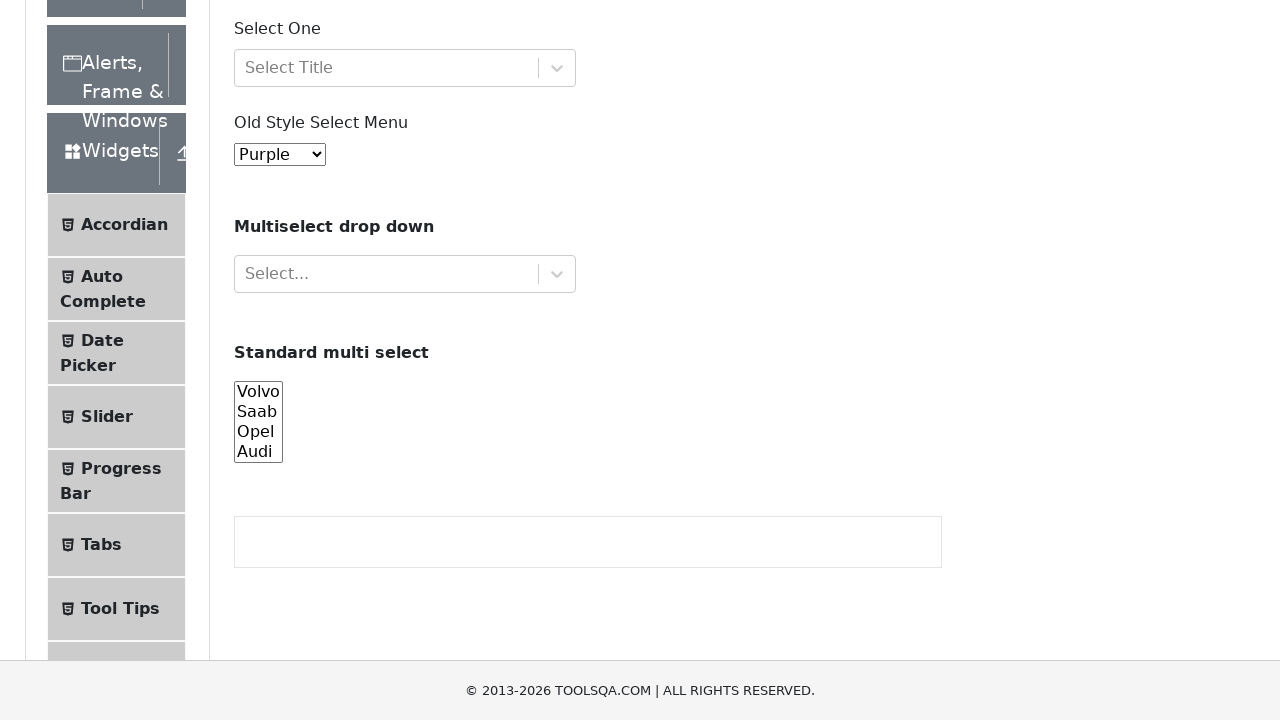